Navigates through multiple websites in sequence (testyantra.com, flipkart.com, qspiders.com, myntra.com) demonstrating basic browser navigation functionality

Starting URL: https://www.testyantra.com/

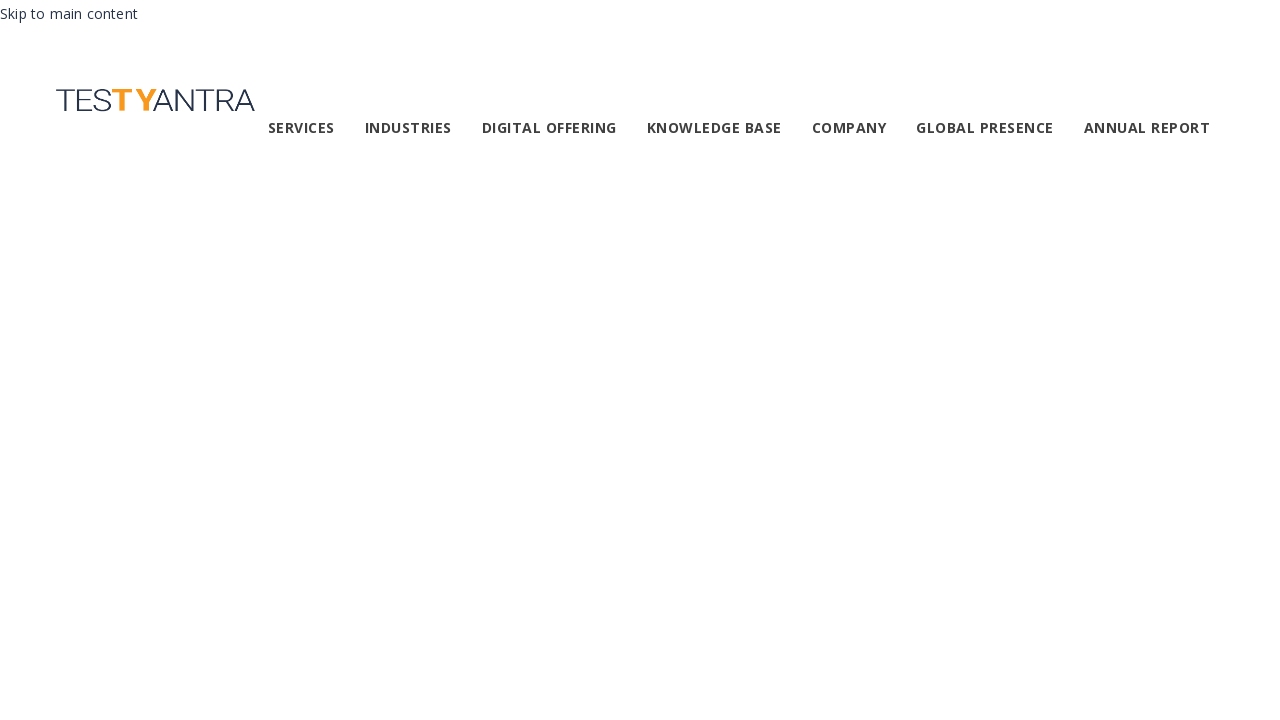

Navigated to Flipkart homepage
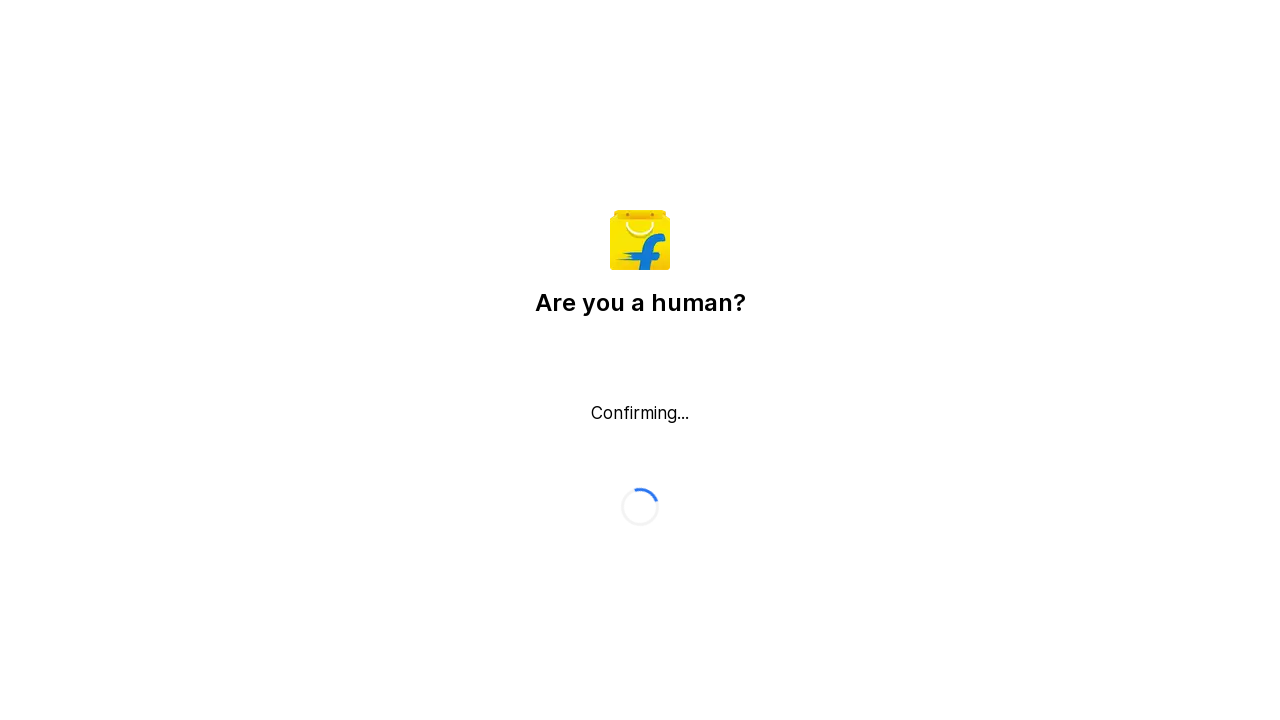

Navigated to QSpiders website
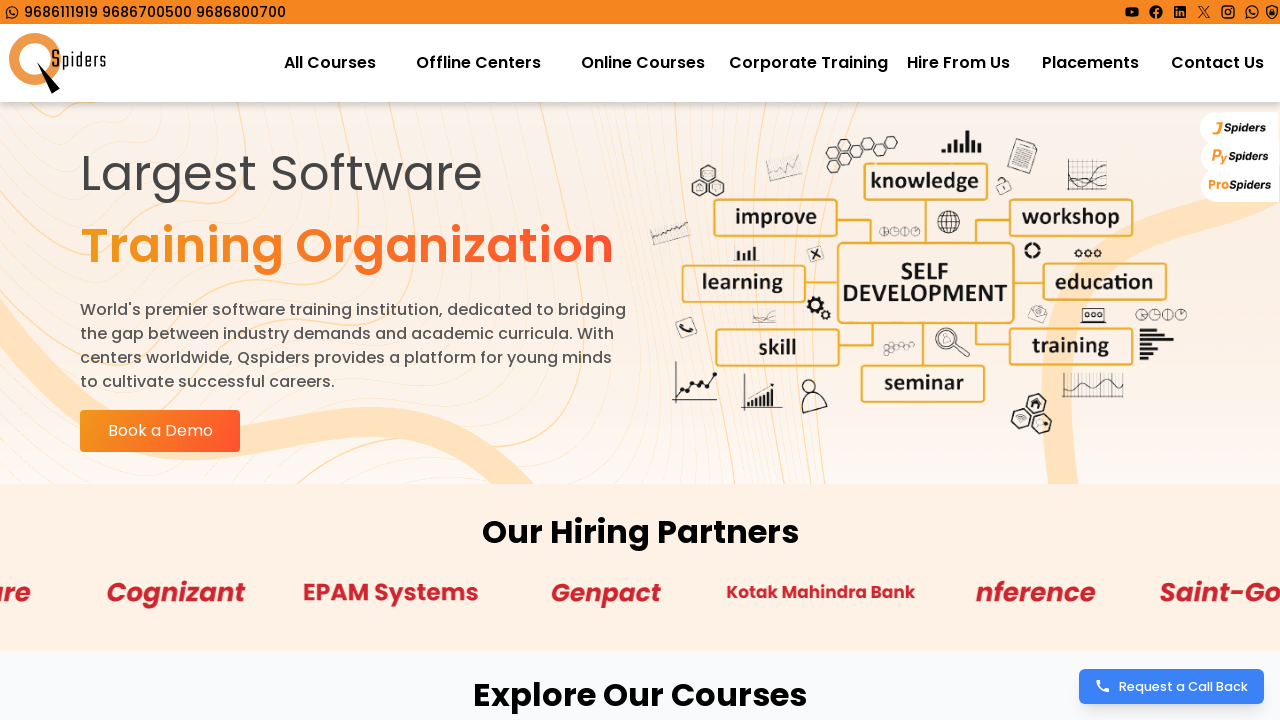

Navigated to Myntra website
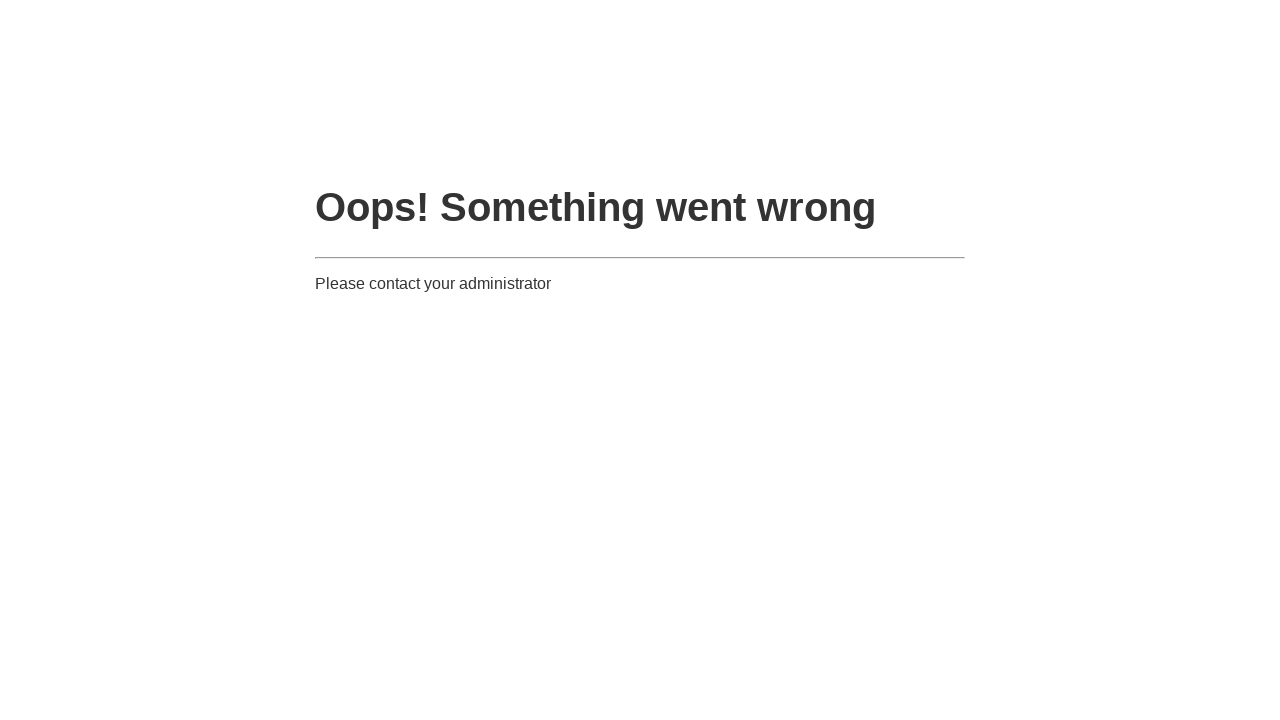

Final page loaded with domcontentloaded state
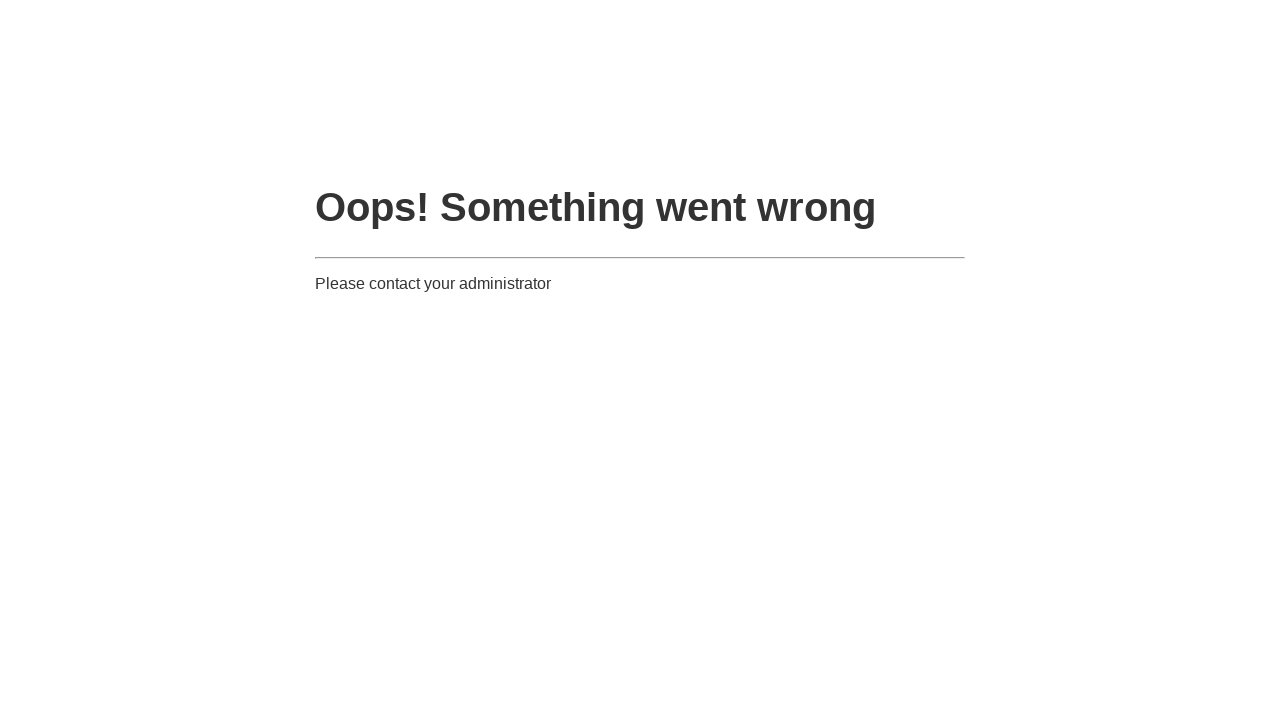

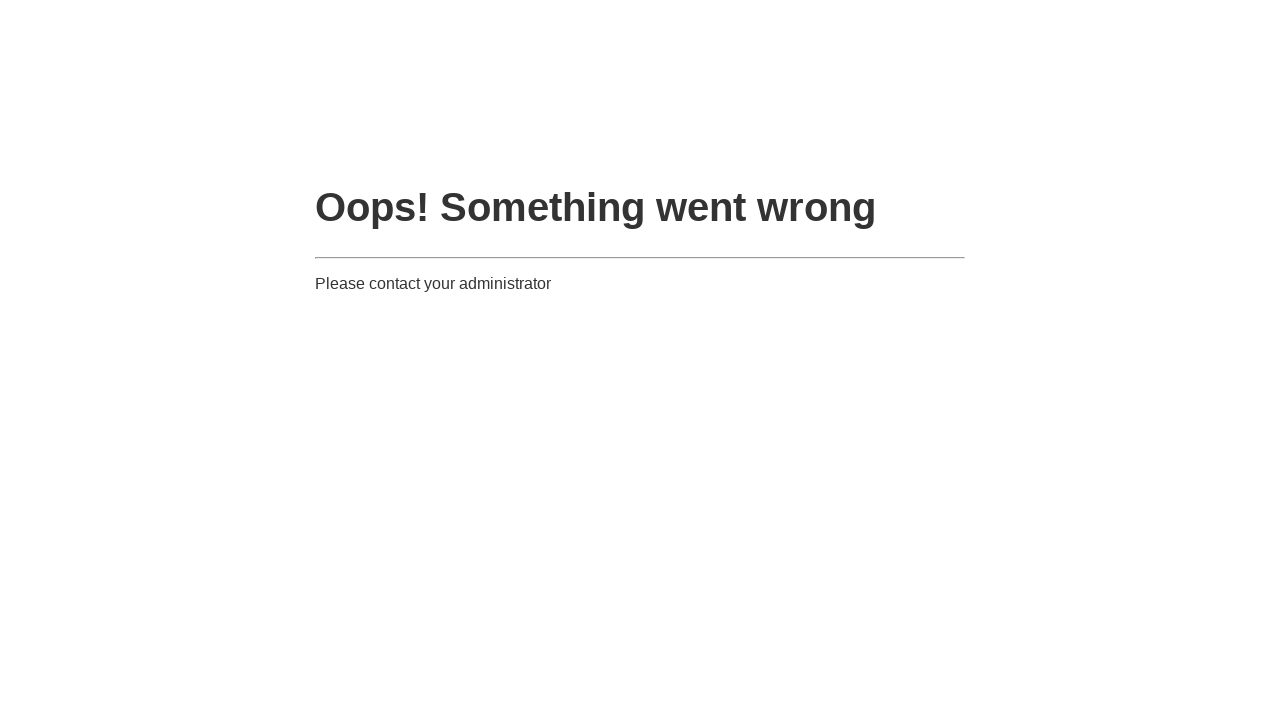